Tests a simple registration form by filling in first name, last name, email, and phone number fields, then submitting the form and handling the confirmation alert.

Starting URL: https://v1.training-support.net/selenium/simple-form

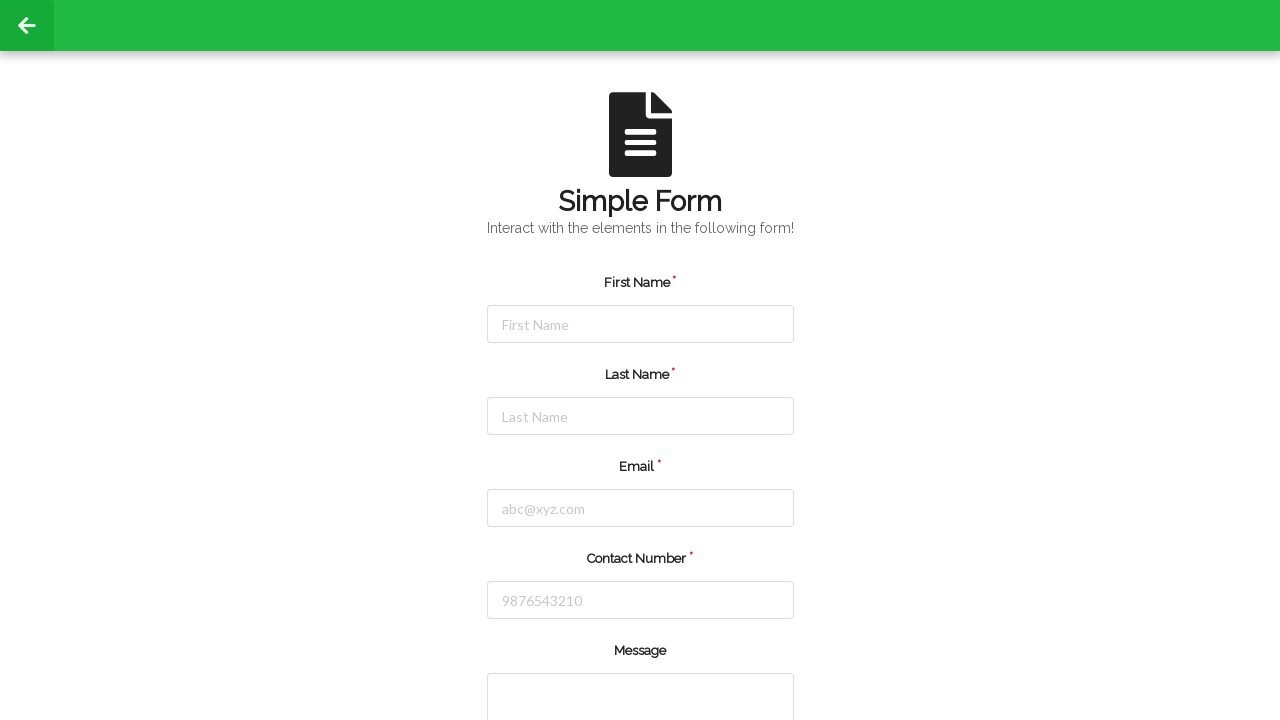

Filled in first name field with 'Michael' on #firstName
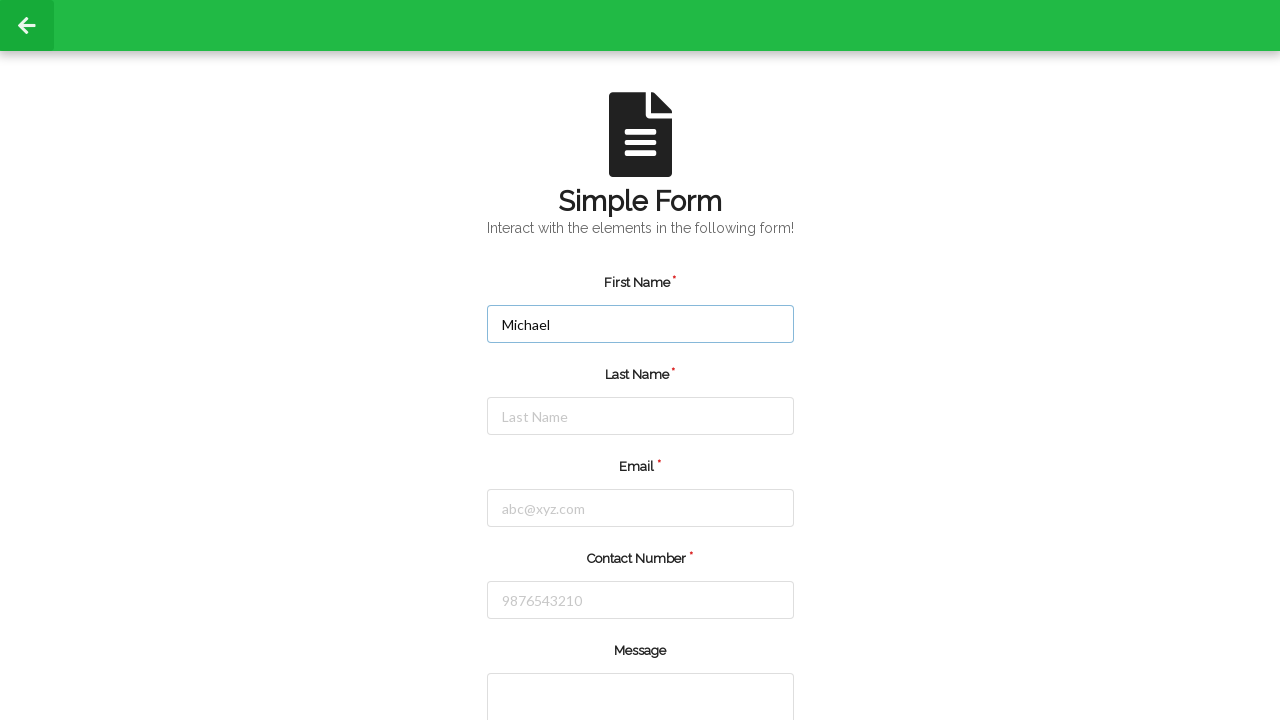

Filled in last name field with 'Johnson' on #lastName
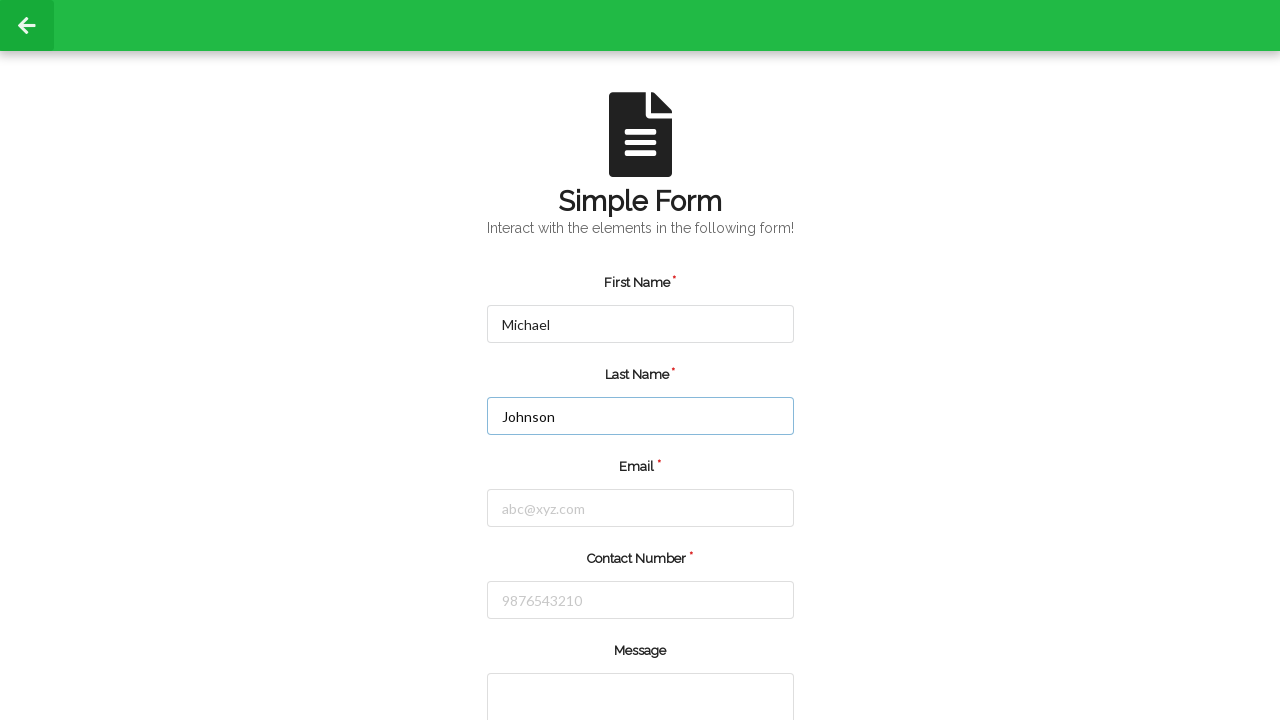

Filled in email field with 'michael.johnson@example.com' on #email
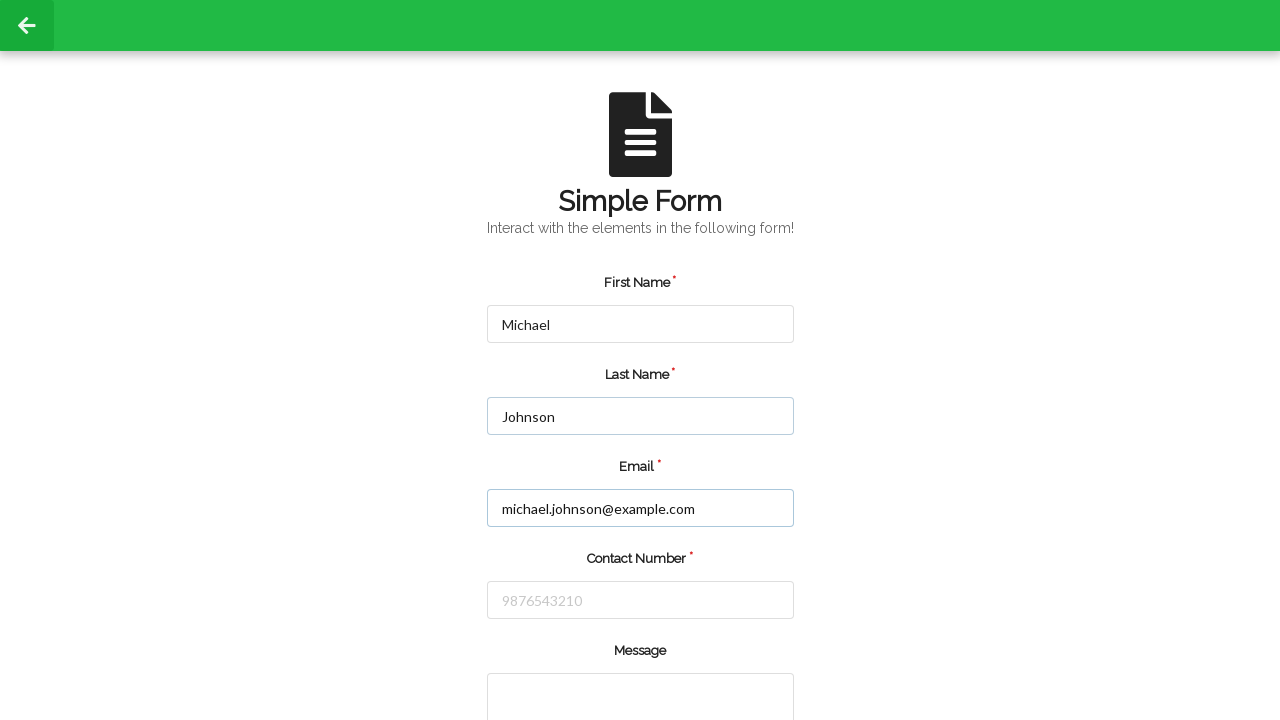

Filled in phone number field with '5551234567' on #number
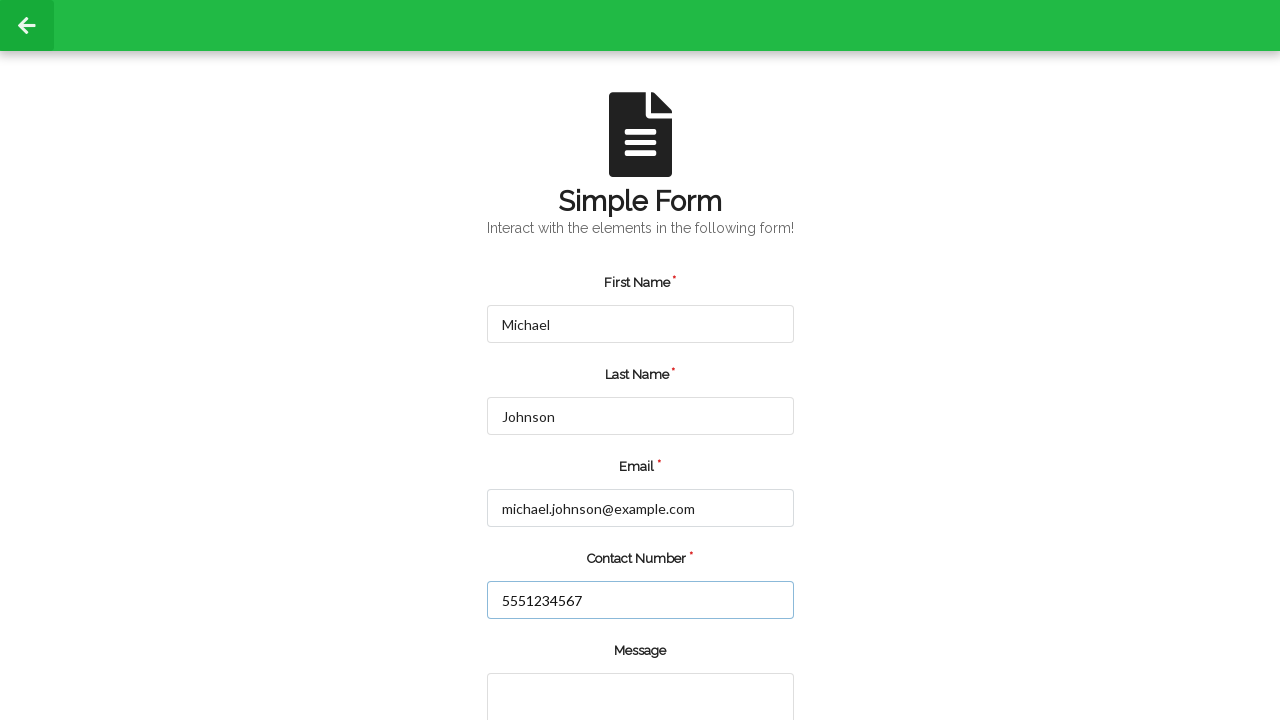

Clicked the submit button at (558, 660) on input.green
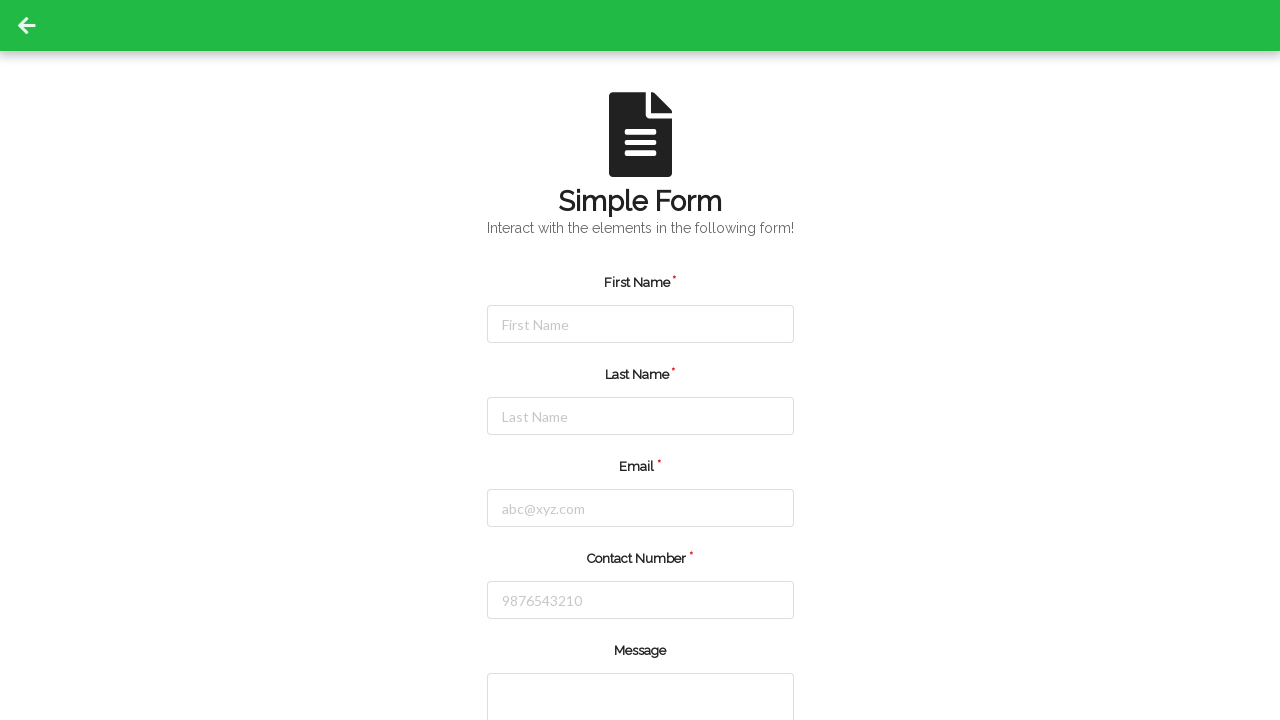

Set up dialog handler to accept alerts
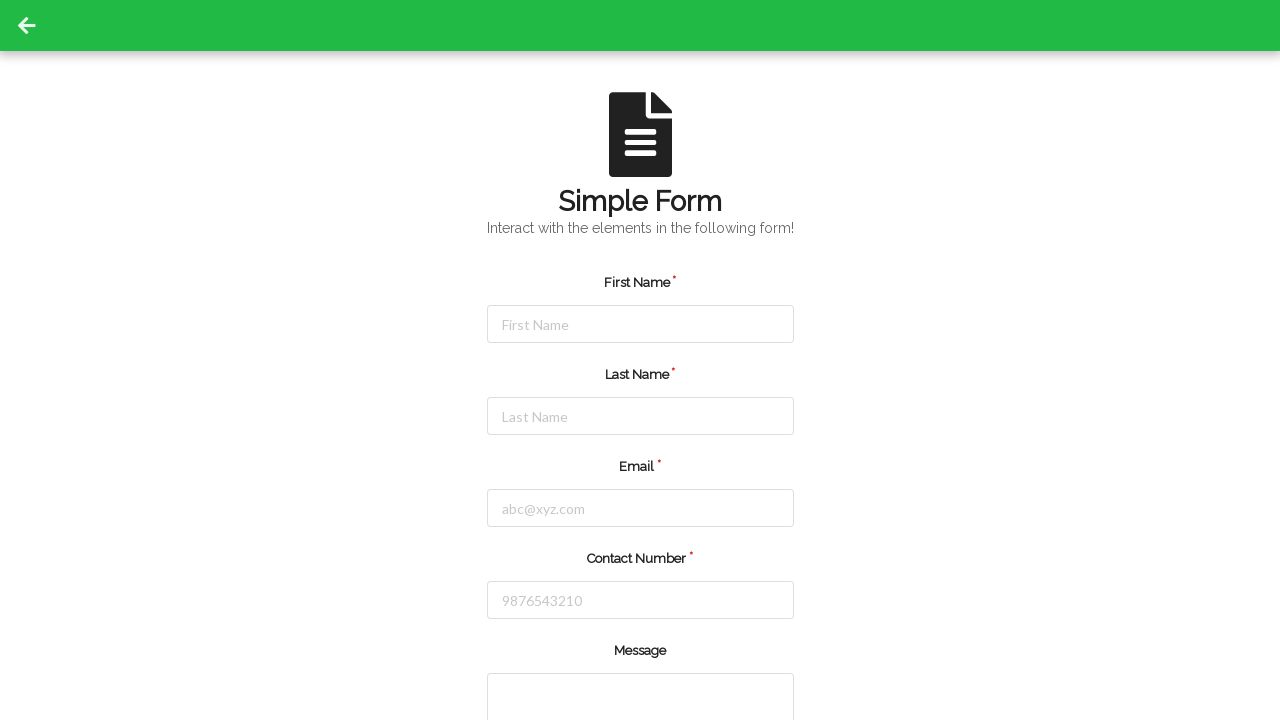

Waited 1 second for alert confirmation
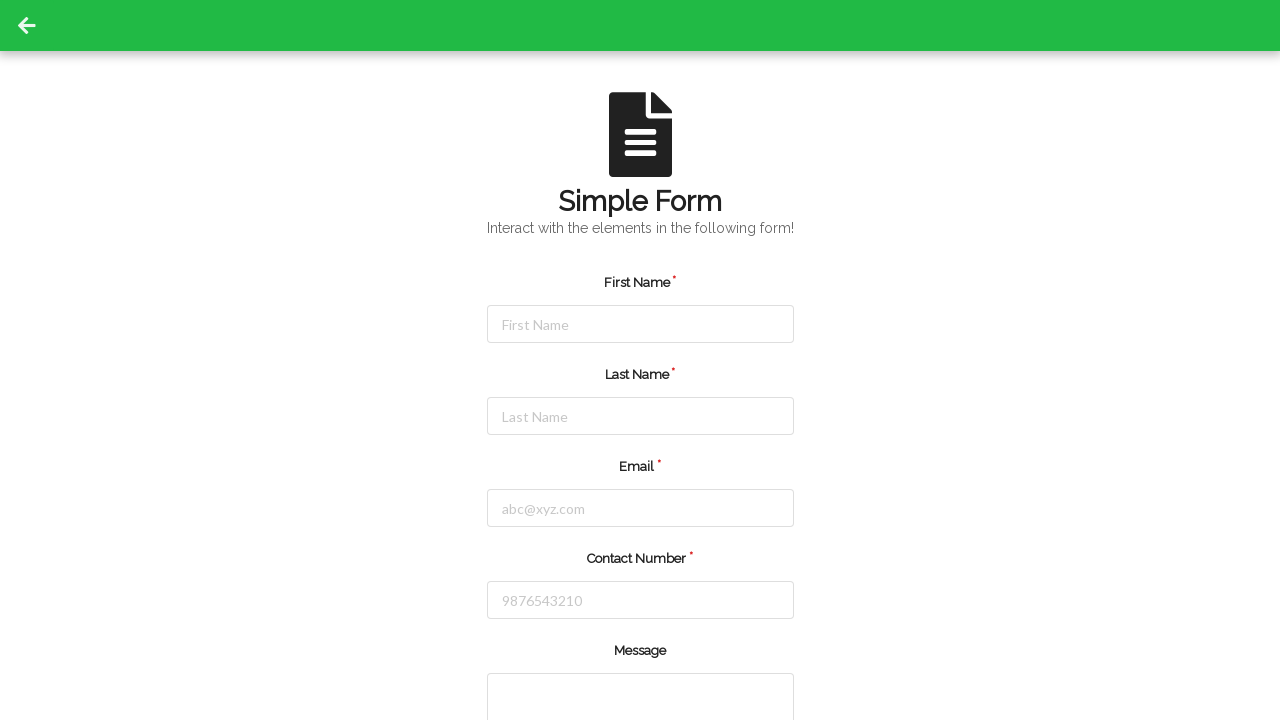

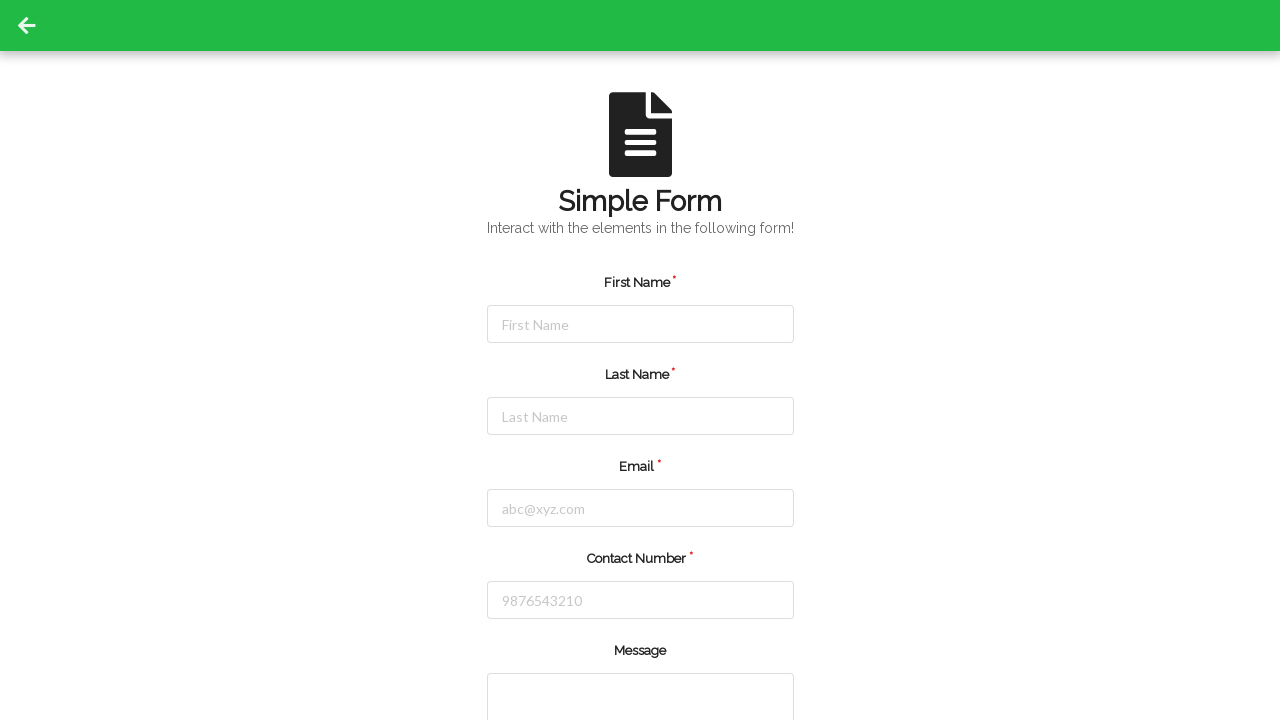